Tests drag and drop functionality on jQueryUI's droppable demo page by switching to an iframe and dragging an element onto a drop target.

Starting URL: https://jqueryui.com/droppable/

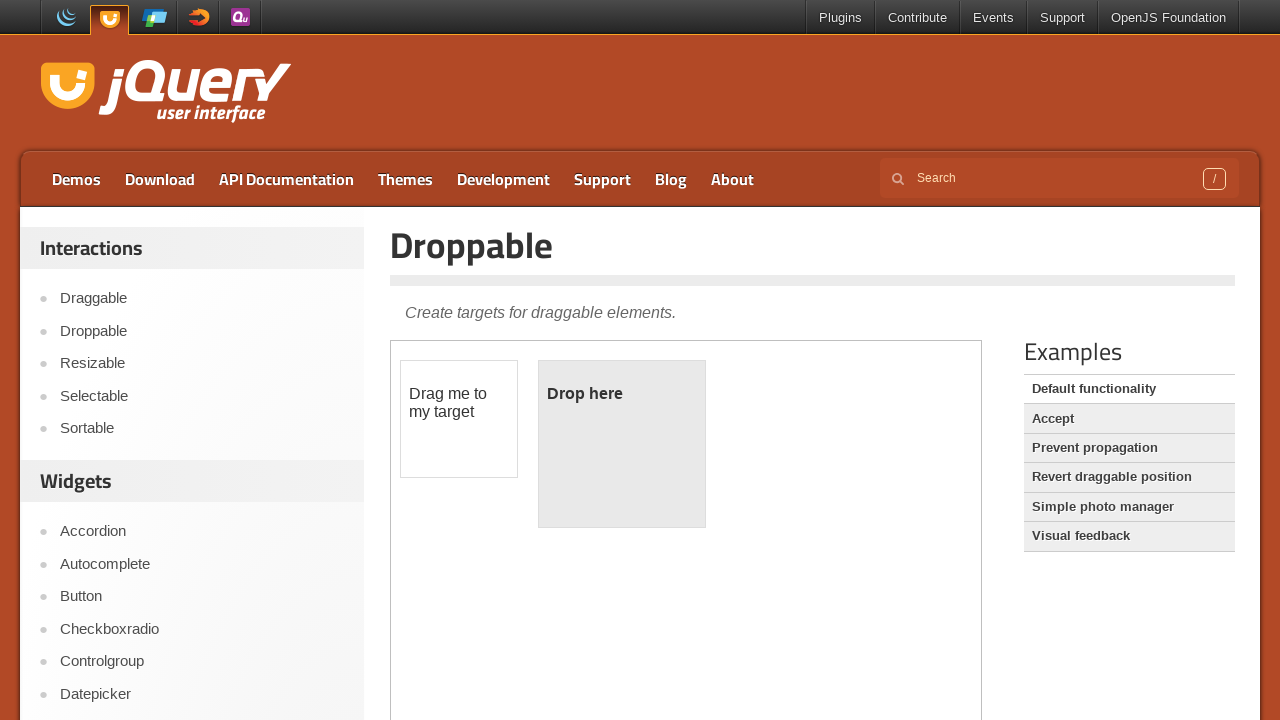

Located the demo iframe
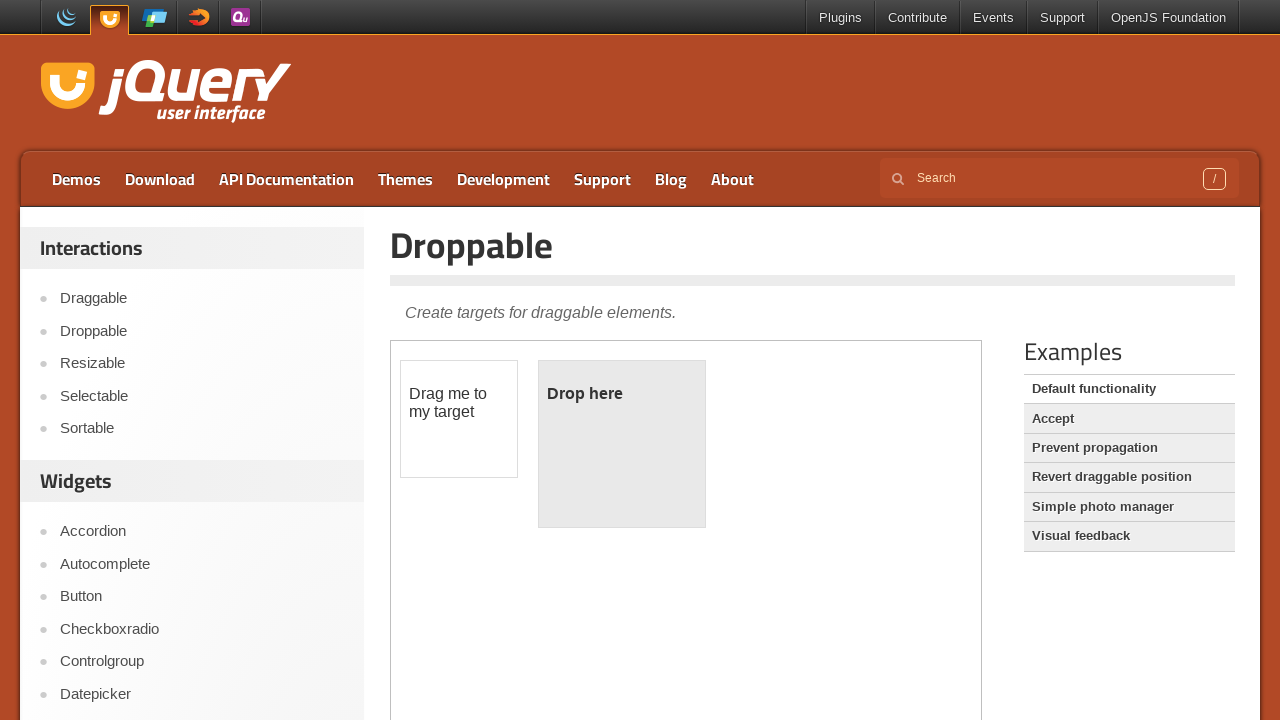

Located the draggable element
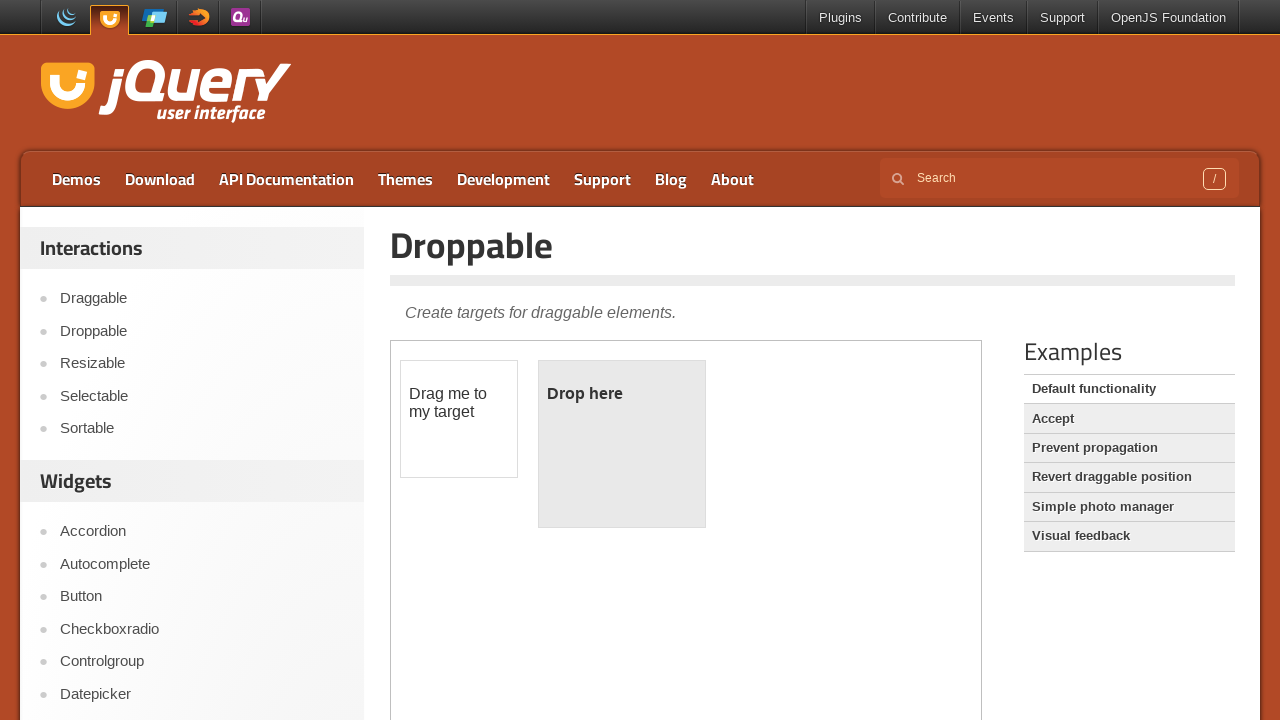

Located the droppable target element
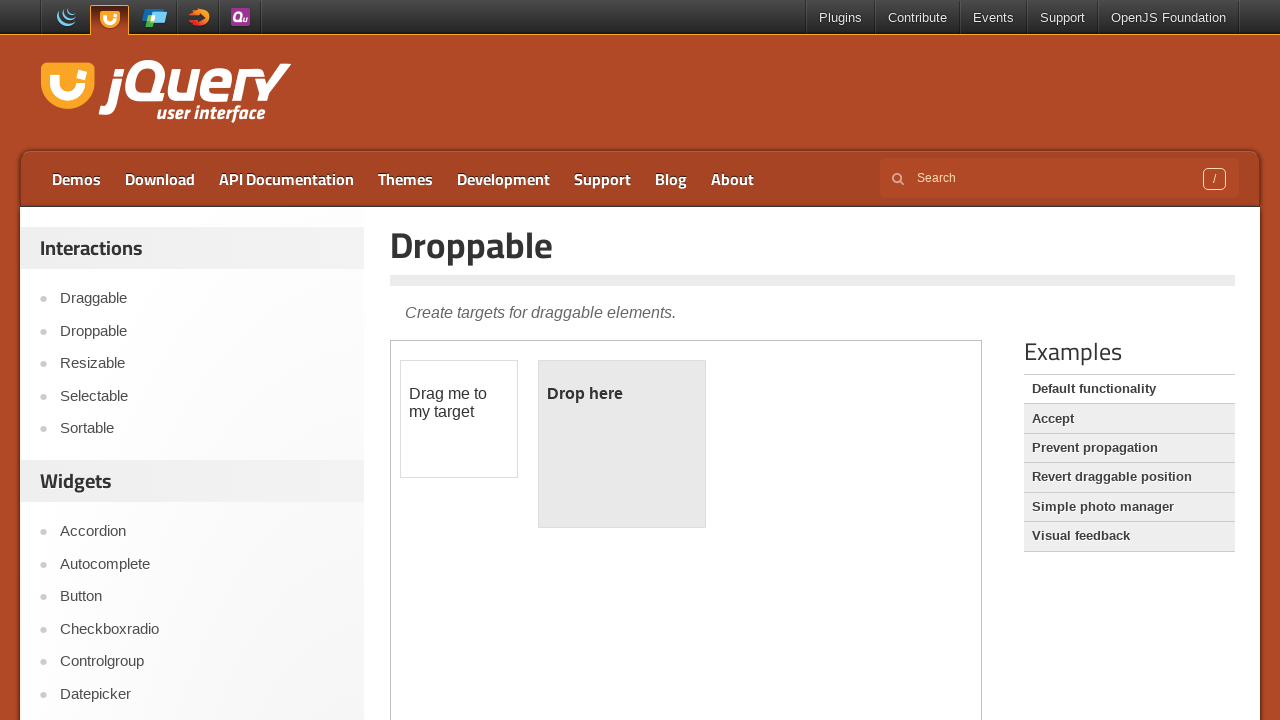

Successfully dragged element onto the drop target at (622, 444)
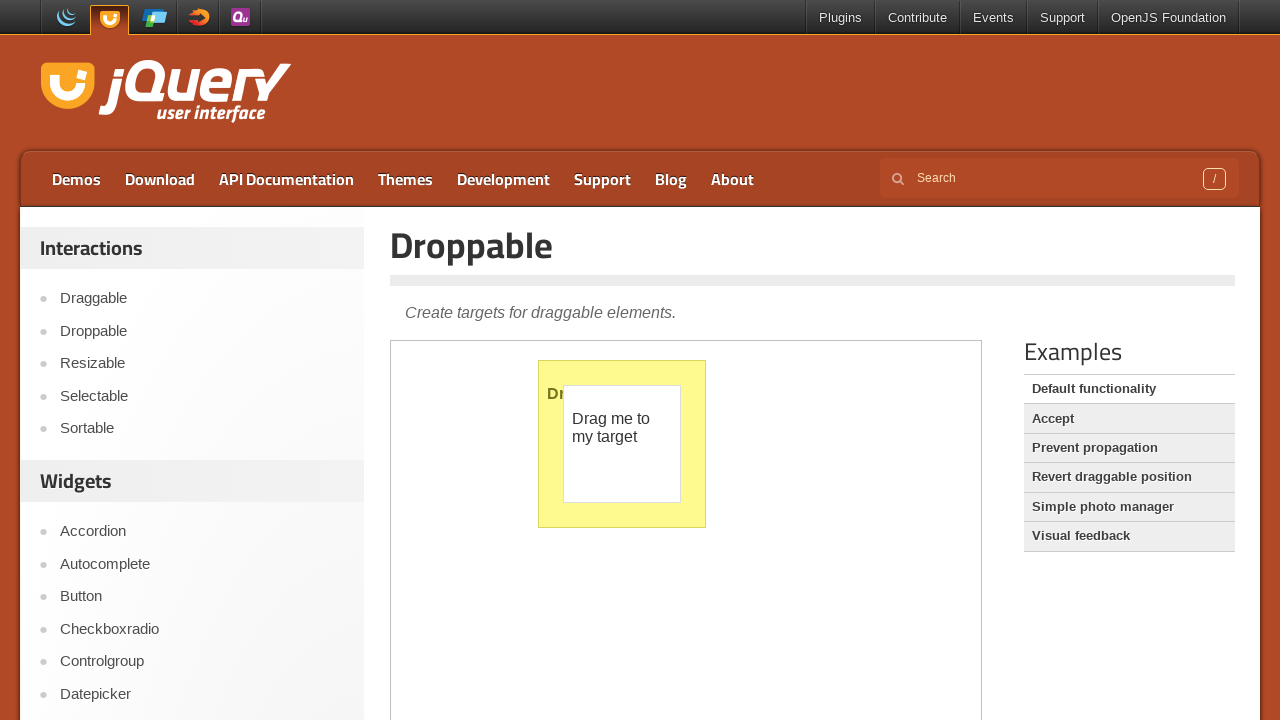

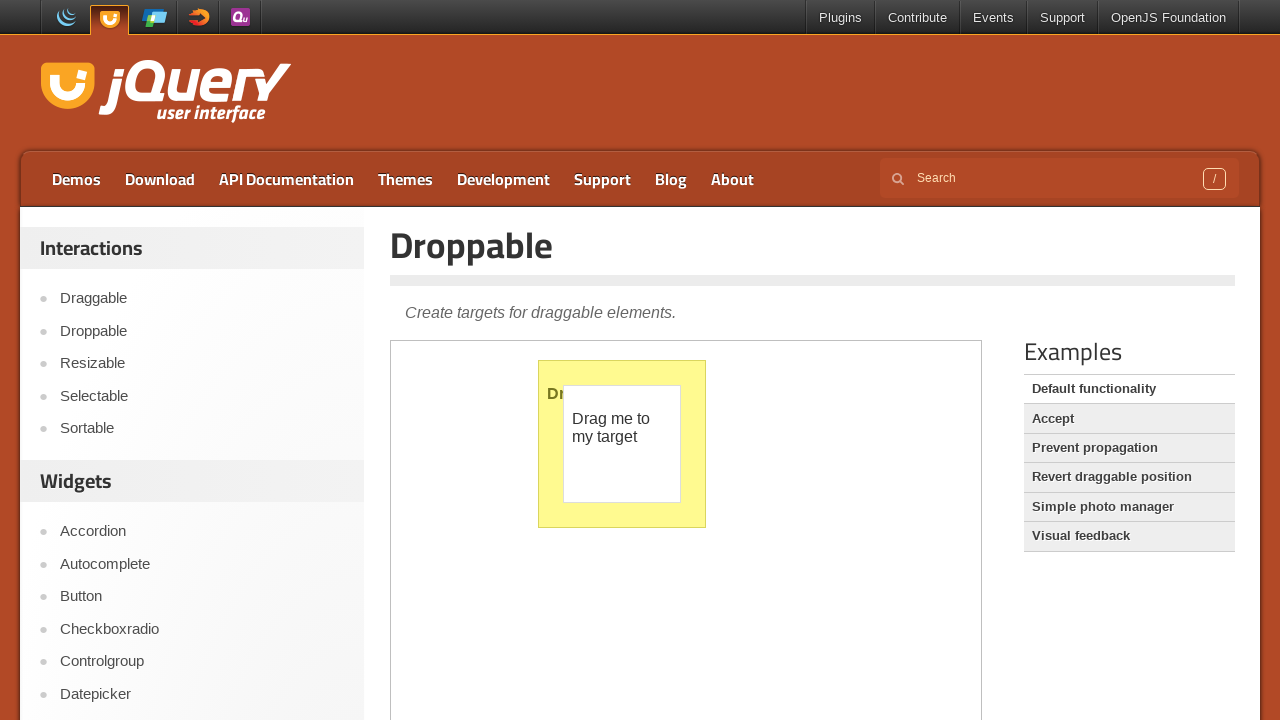